Tests dropdown selection functionality by selecting "Option 1" from a dropdown menu and verifying the selection

Starting URL: http://the-internet.herokuapp.com/dropdown

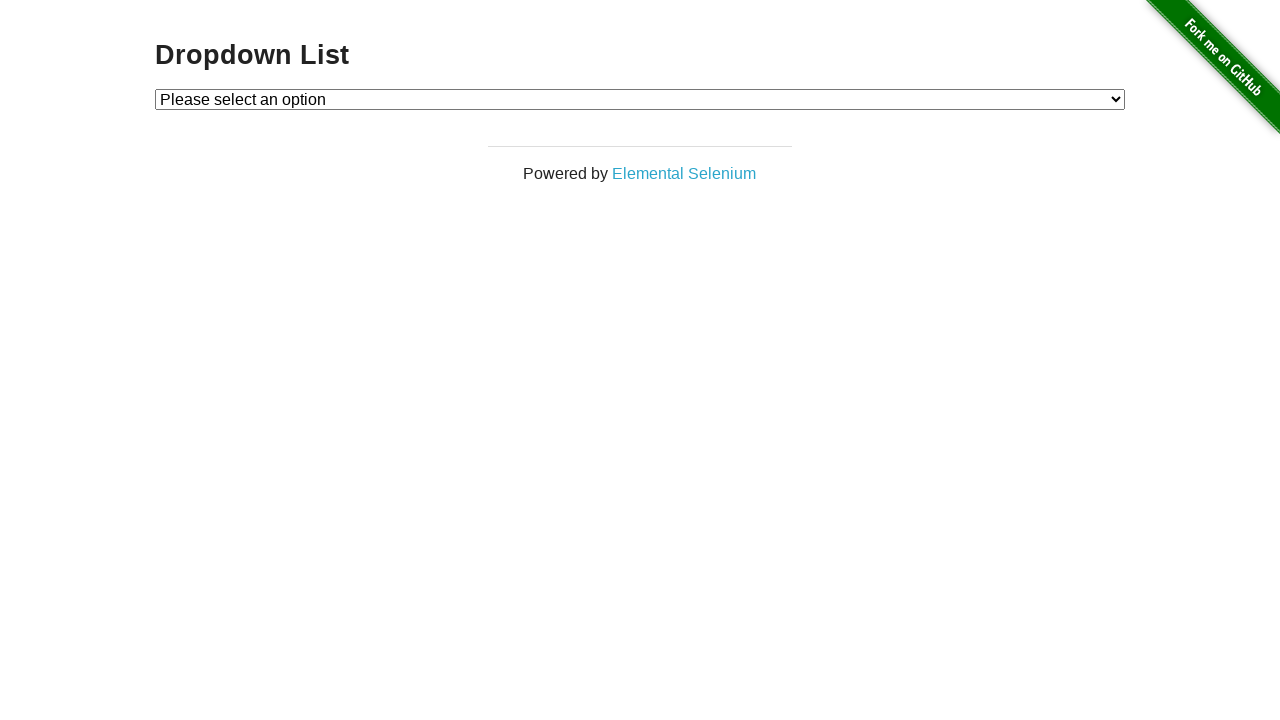

Dropdown menu is visible
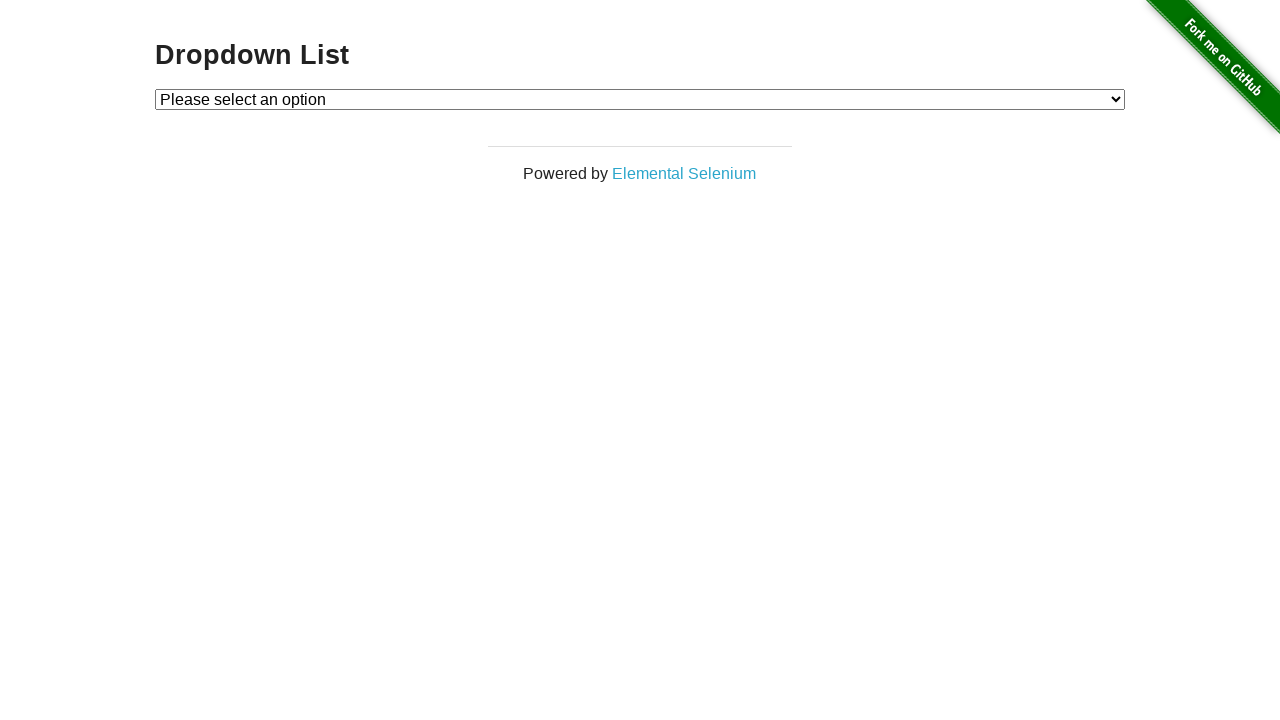

Selected 'Option 1' from dropdown menu on #dropdown
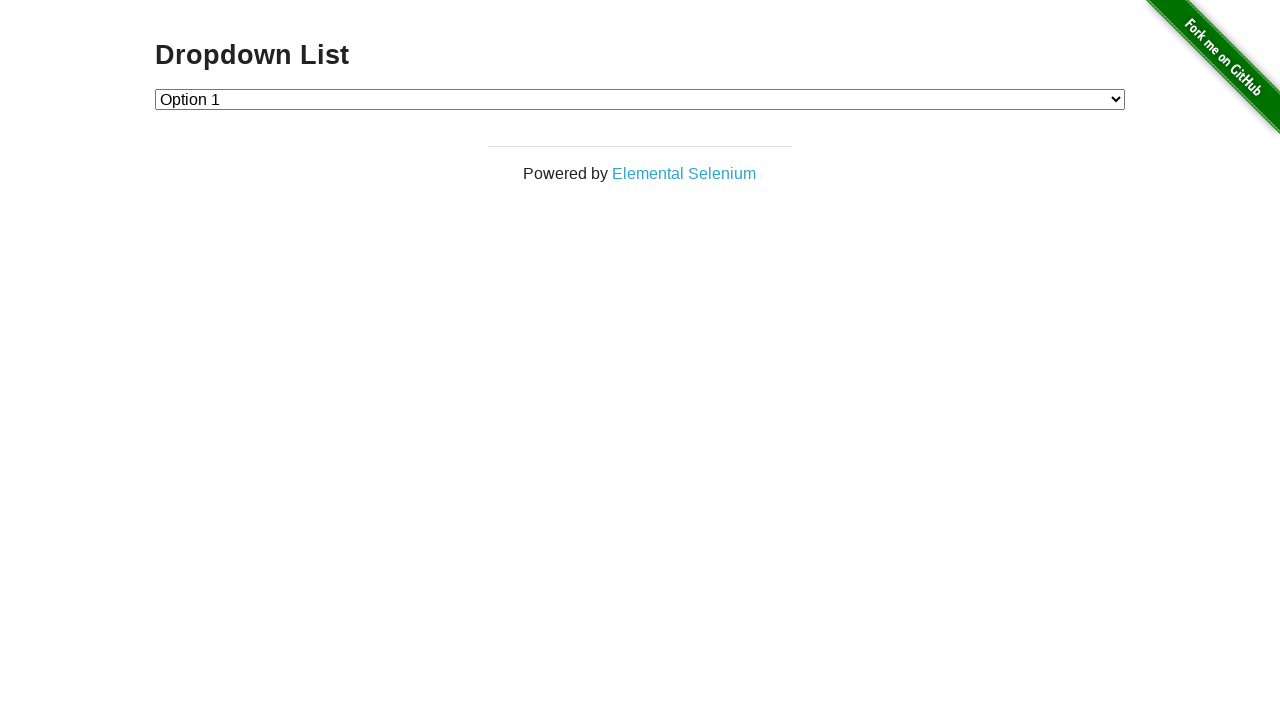

Verified that 'Option 1' is selected in dropdown
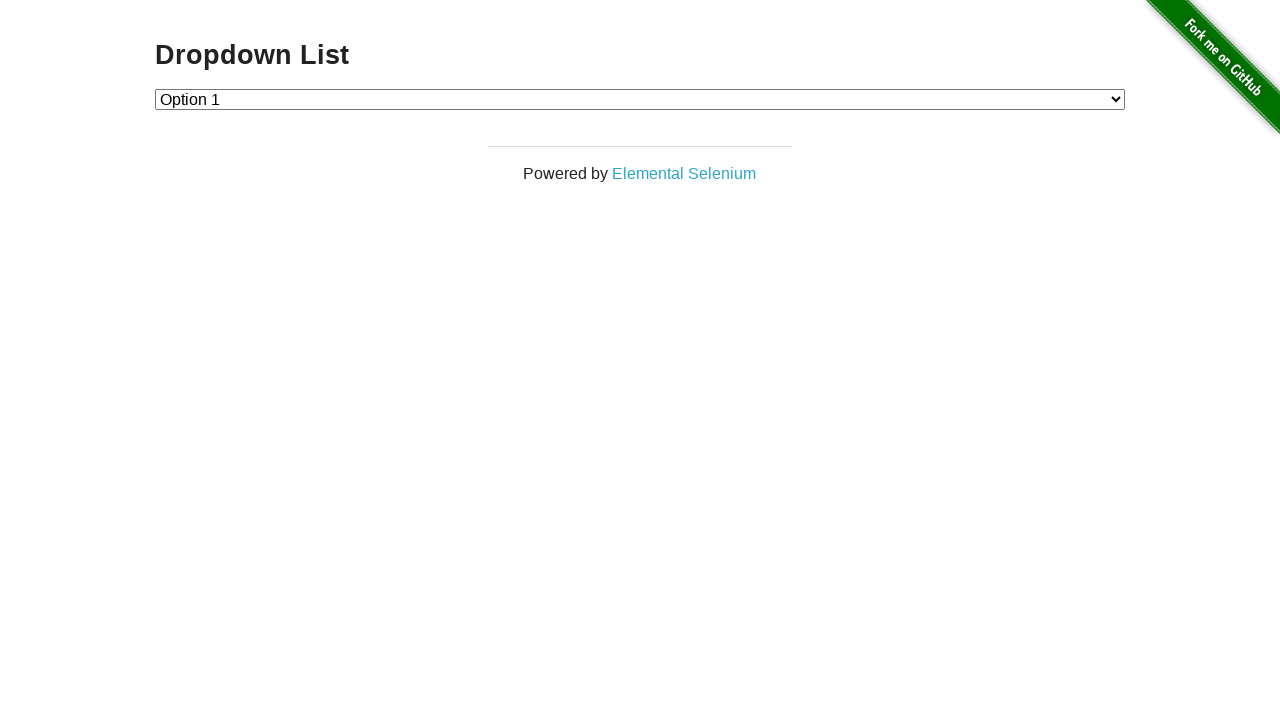

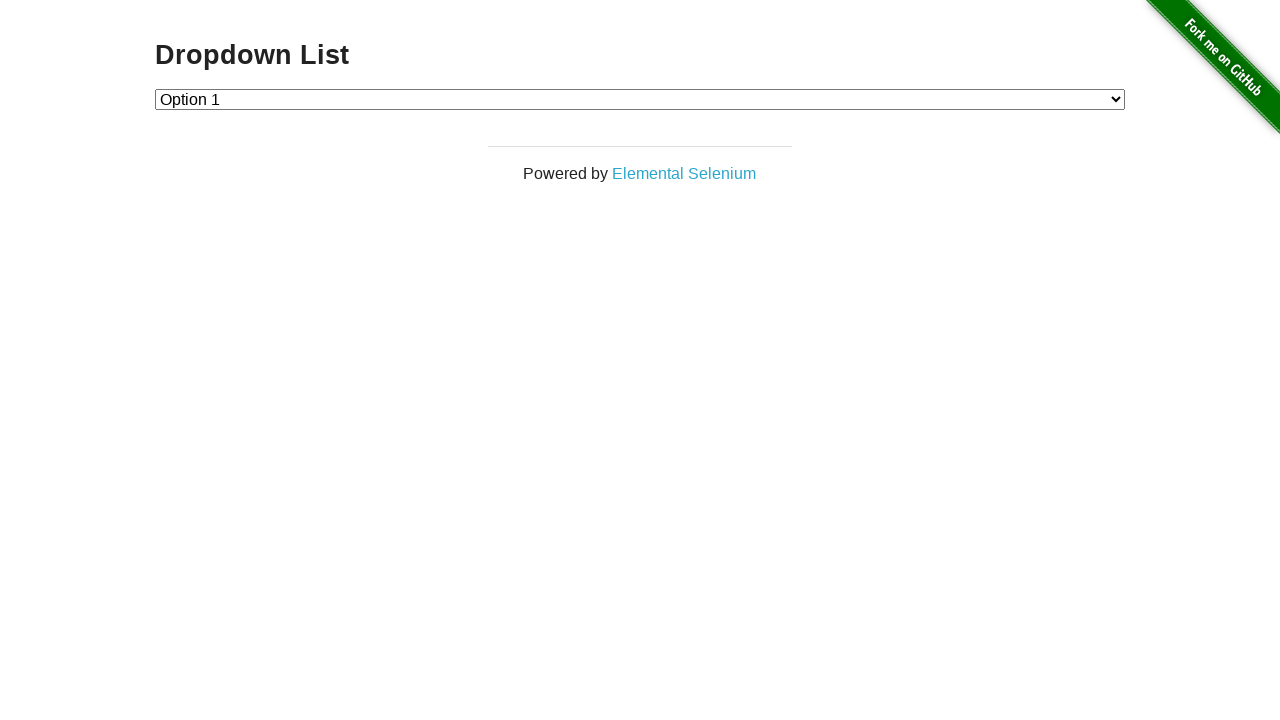